Tests a price search form by clicking a "select all" checkbox, submitting the search, waiting for results in a grid, and navigating through the first few pages of paginated results.

Starting URL: http://ciagri.iea.sp.gov.br/nia1/precos_medios.aspx?cod_sis=4

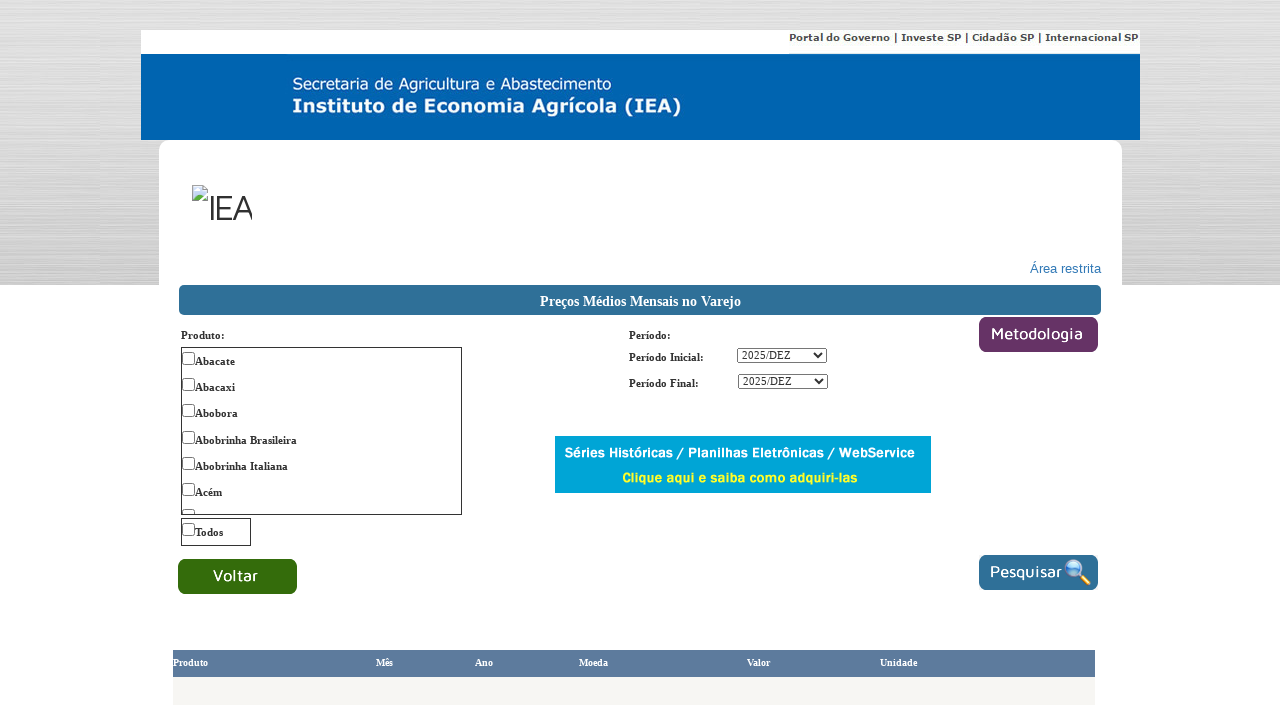

Clicked 'select all' checkbox at (188, 530) on #chkTodos
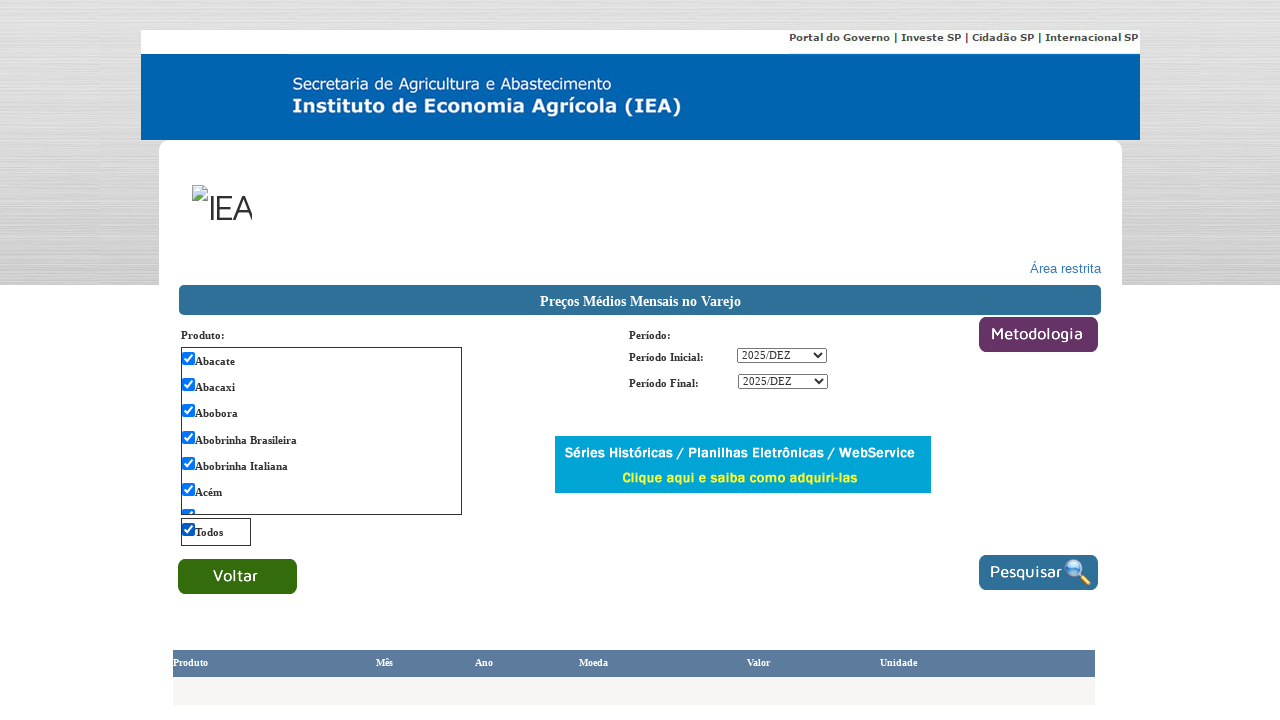

Clicked search/submit button at (1038, 572) on #imgPesquisar
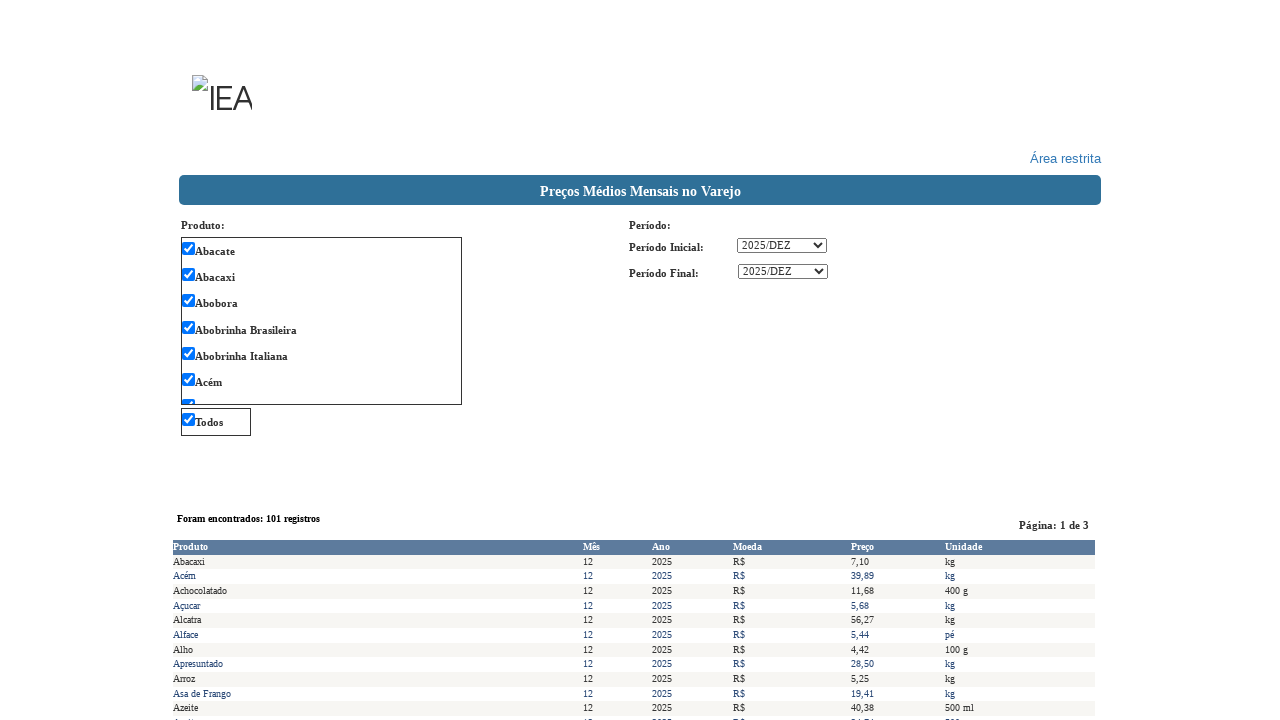

Price search grid loaded
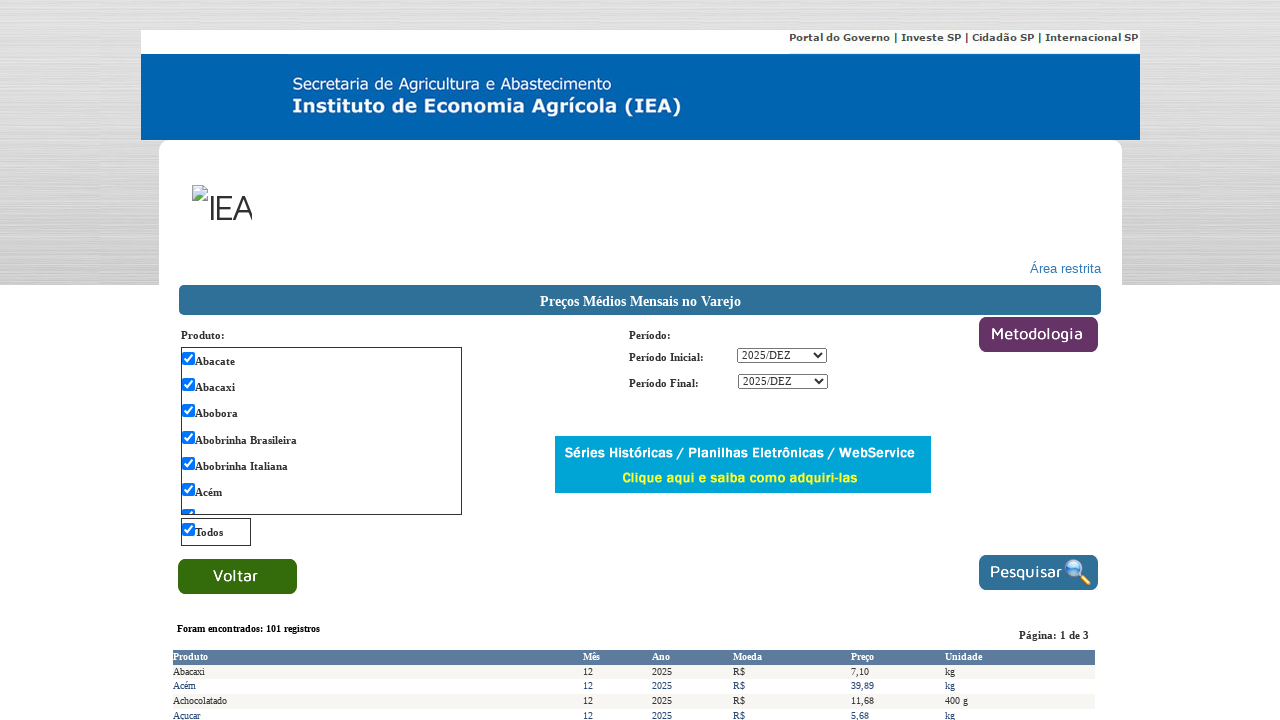

Grid rows are present with results
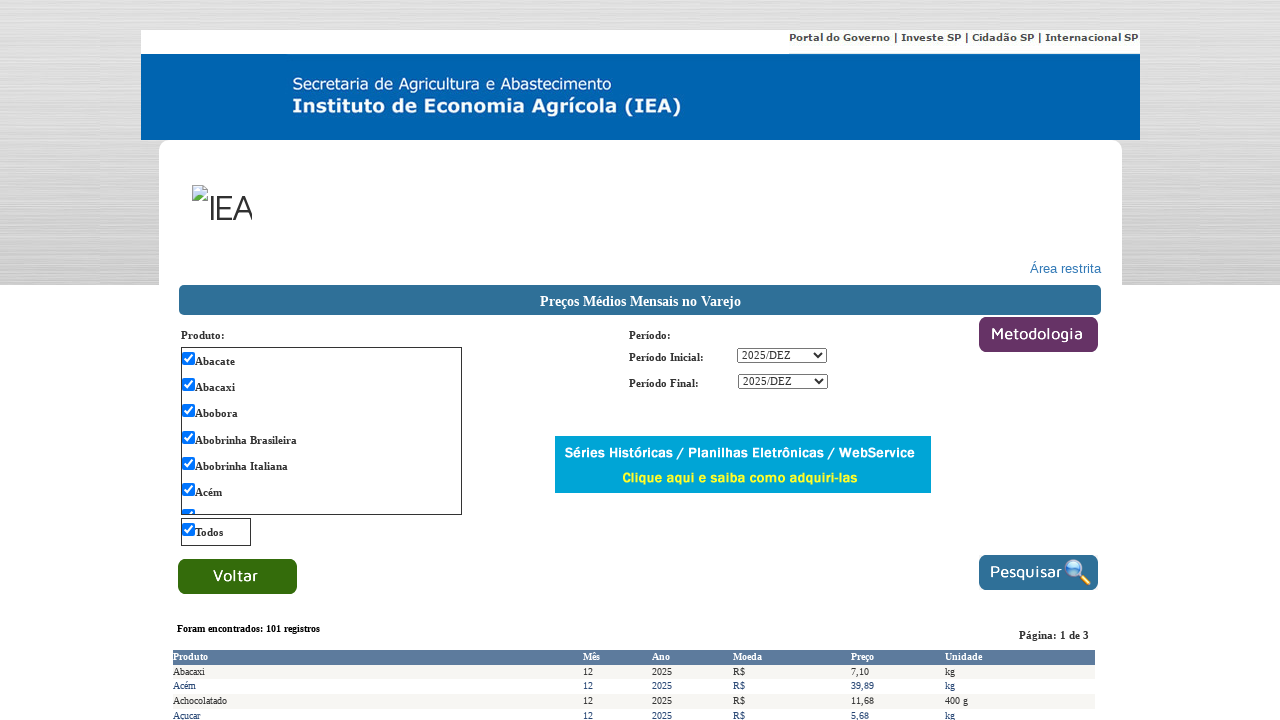

Clicked pagination link to navigate to page 2 at (634, 711) on #Grid tr:last-child td a:has-text('2')
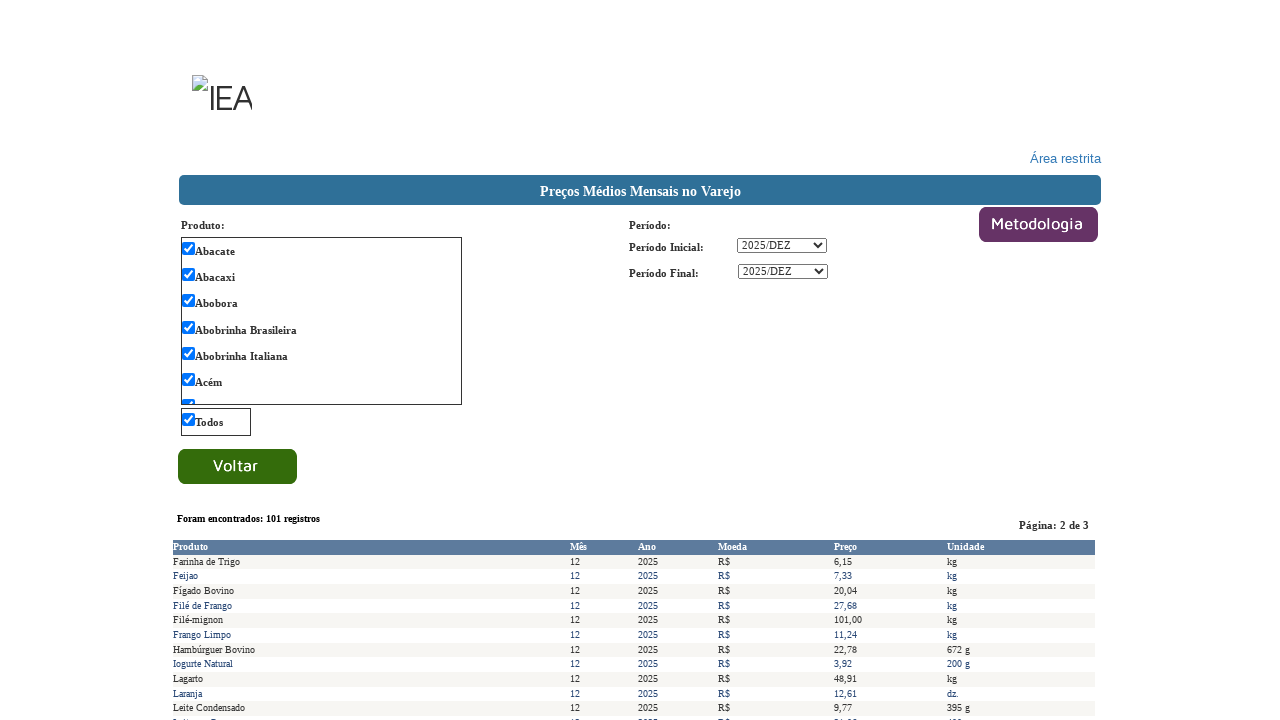

Grid refreshed with results for page 2
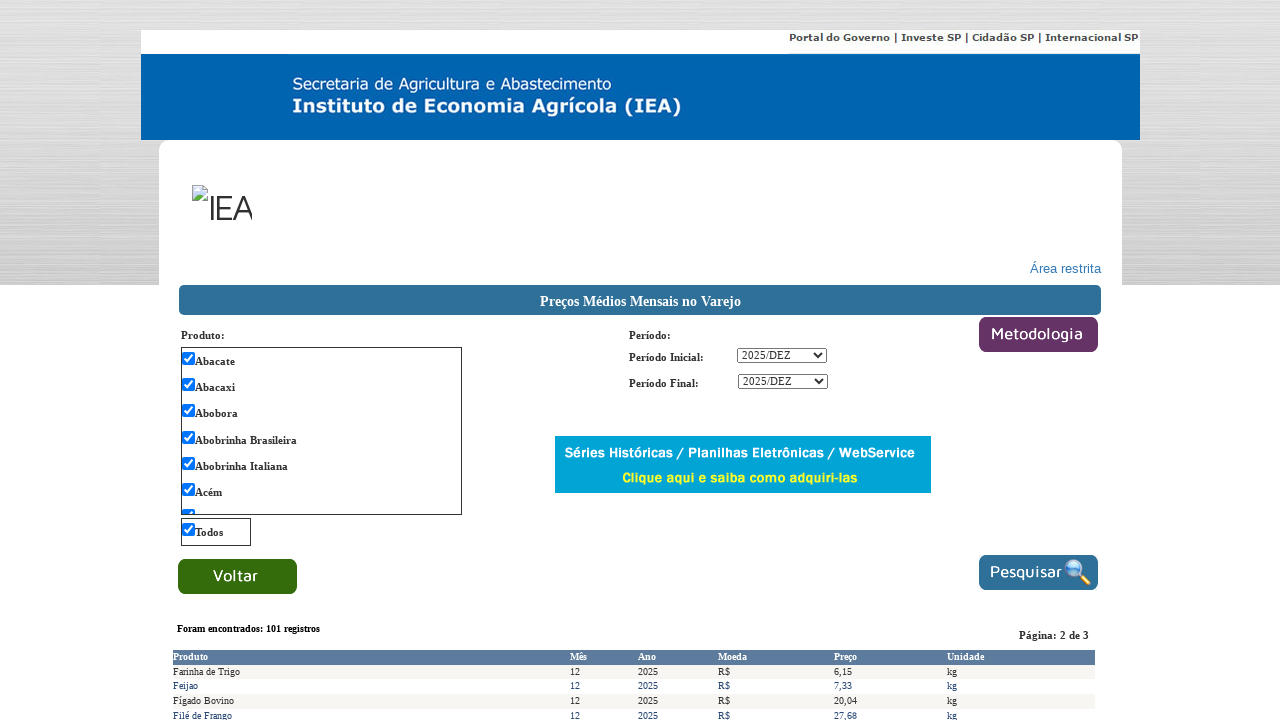

Clicked pagination link to navigate to page 3 at (642, 711) on #Grid tr:last-child td a:has-text('3')
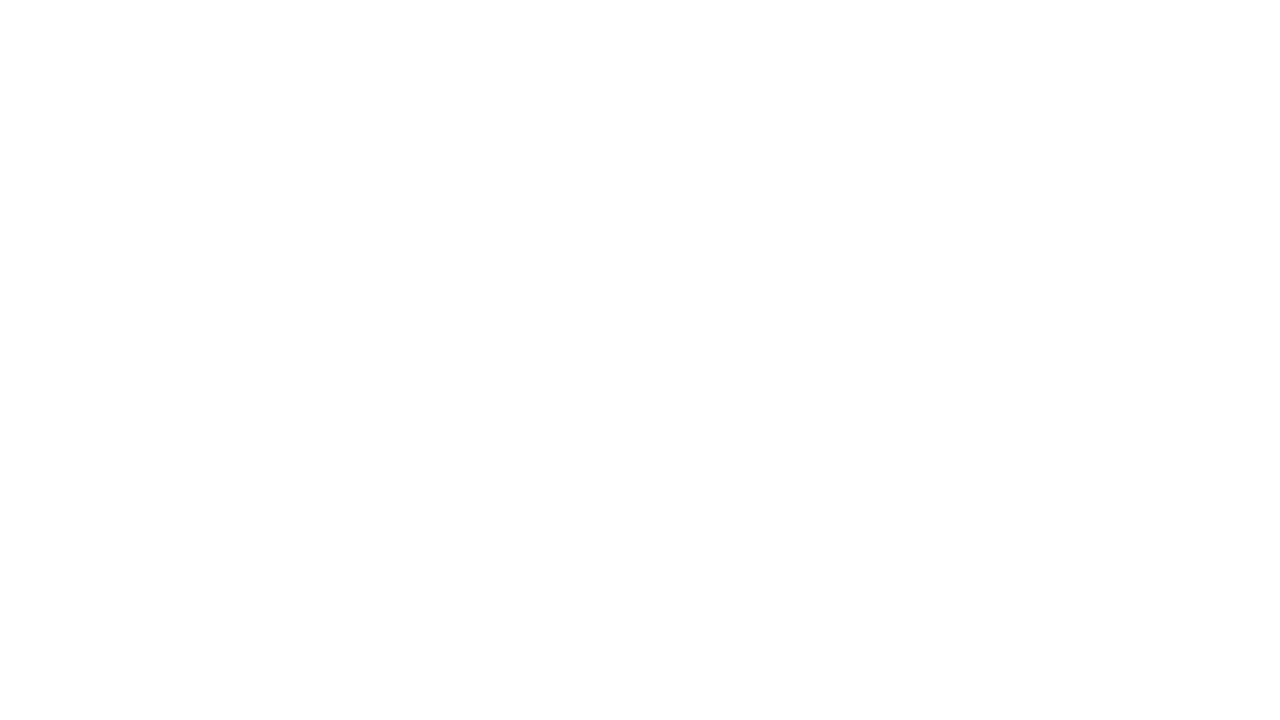

Grid refreshed with results for page 3
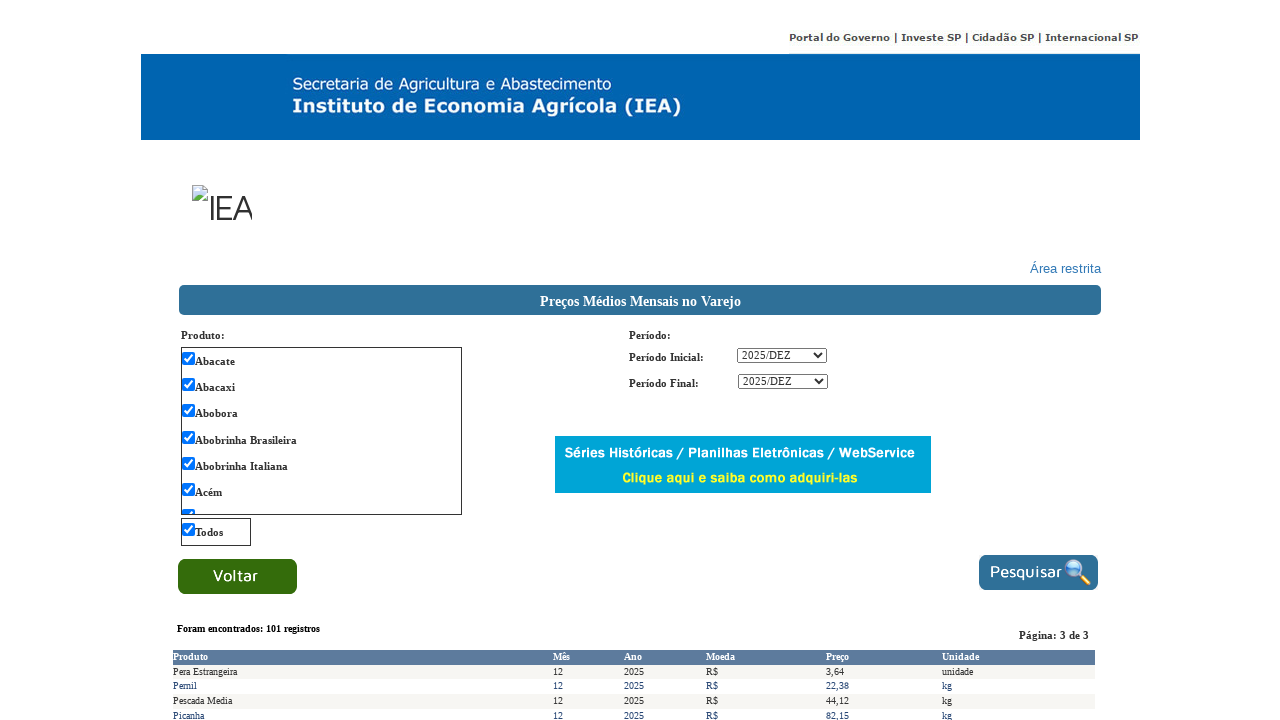

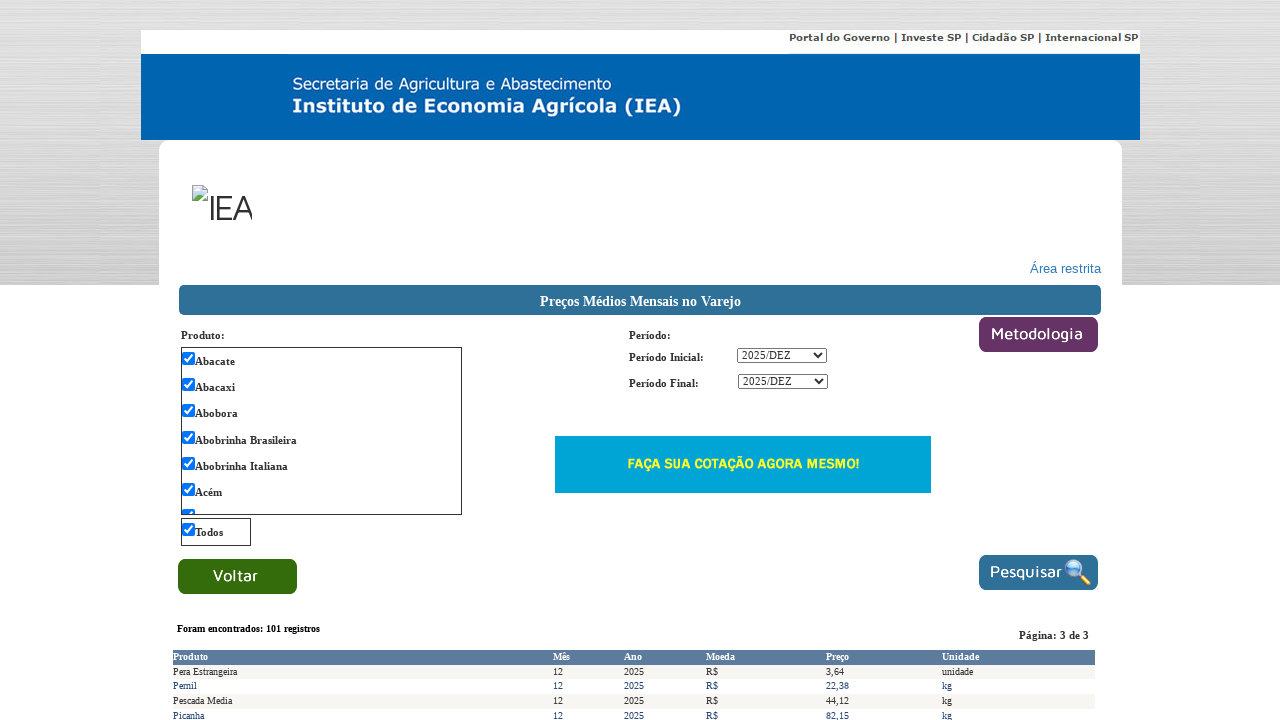